Tests autocomplete dropdown functionality by typing "ind" and selecting "India" from the suggestions

Starting URL: https://rahulshettyacademy.com/dropdownsPractise/

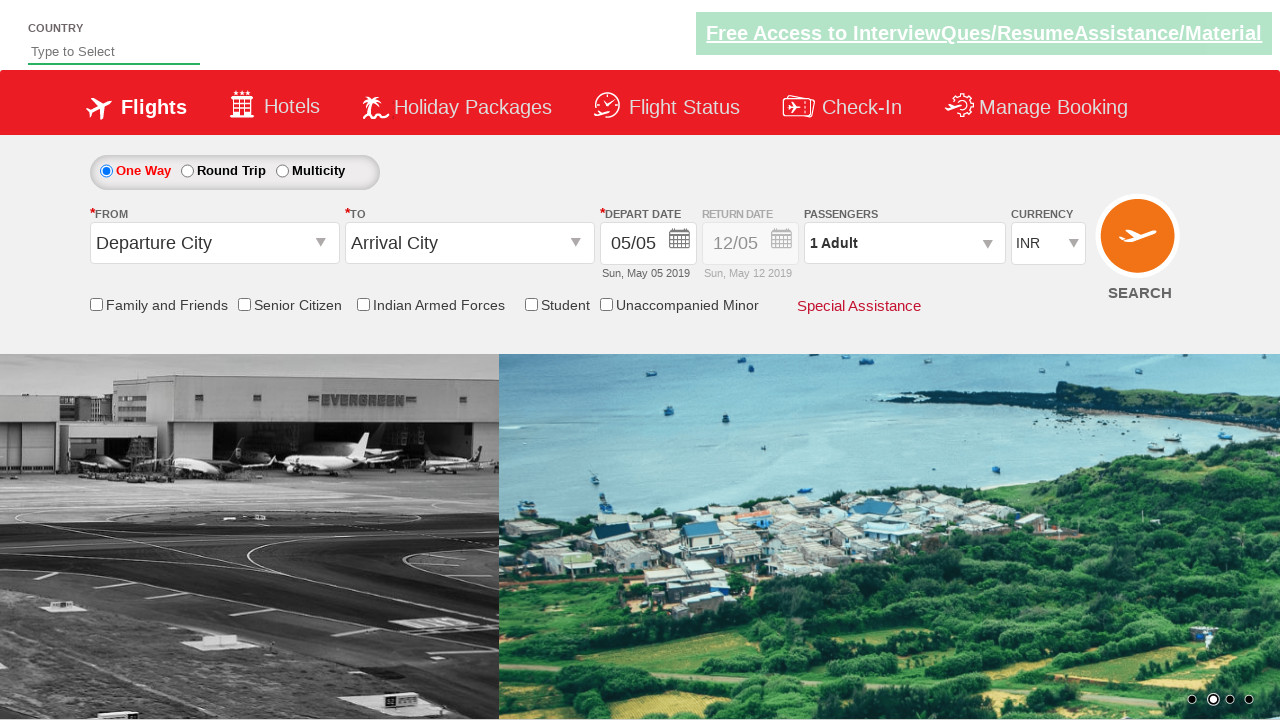

Typed 'ind' in the autocomplete field on #autosuggest
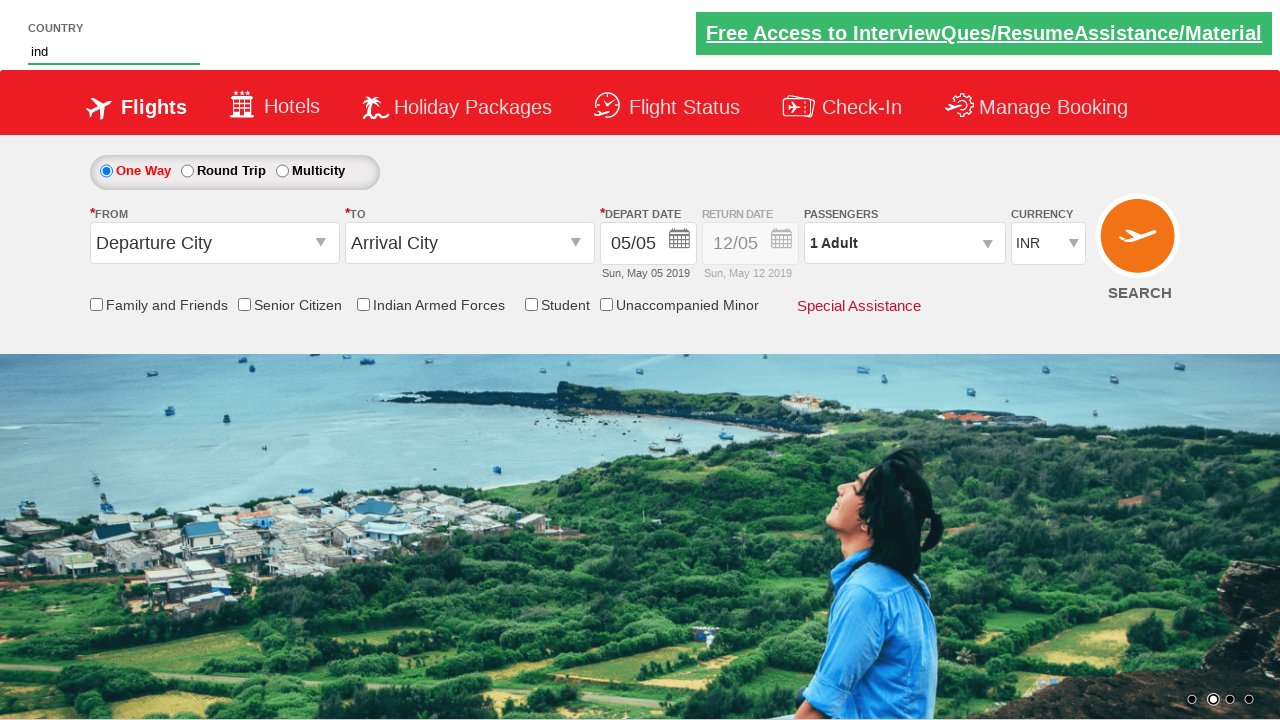

Waited for autocomplete suggestions to appear
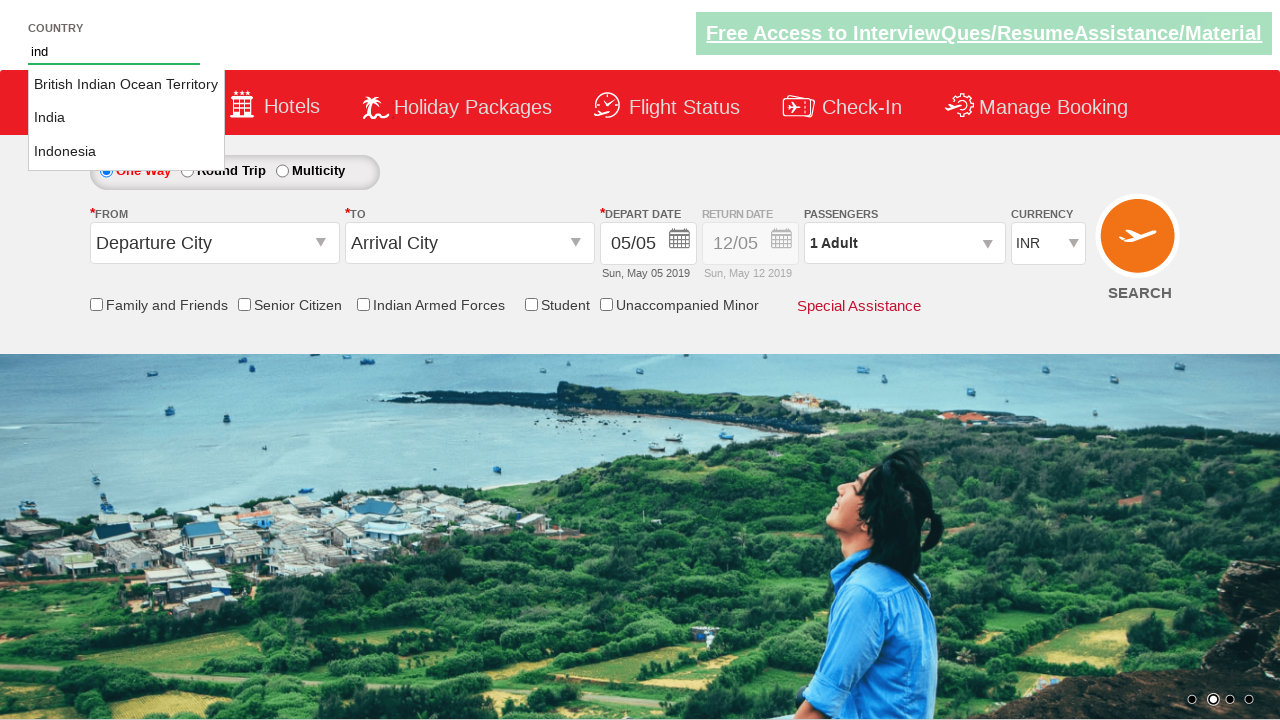

Retrieved all suggestion options from dropdown
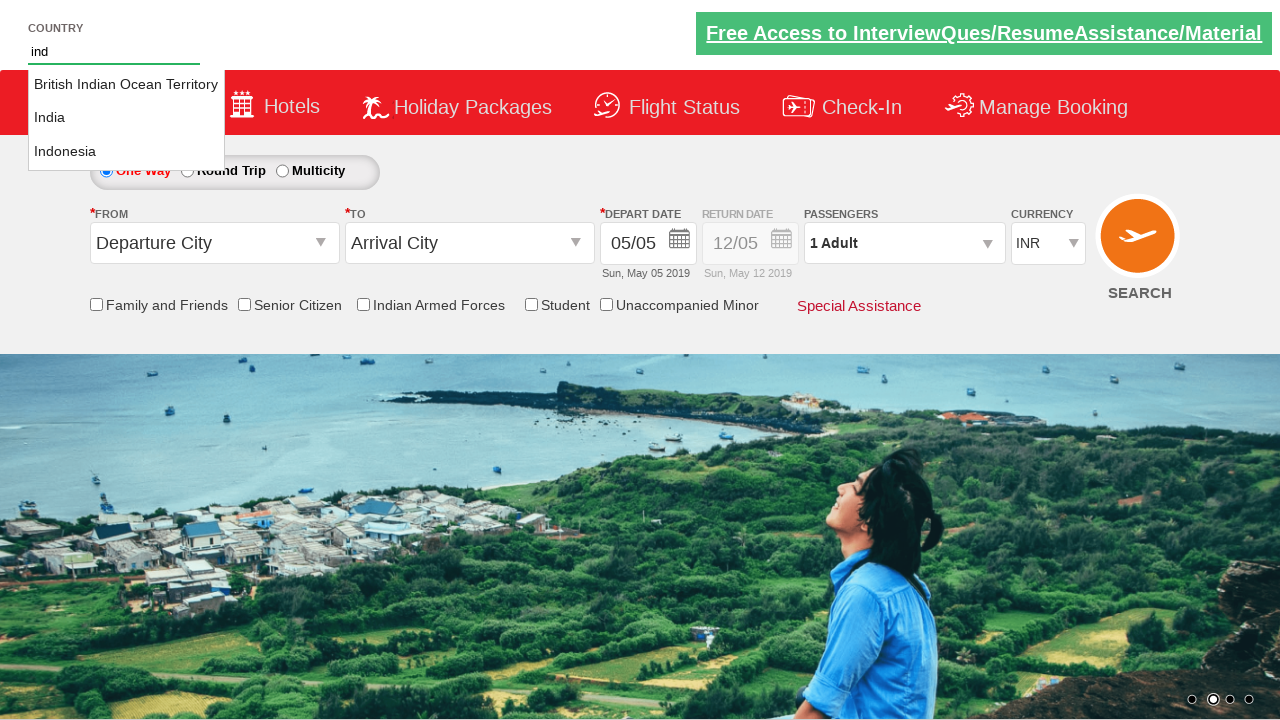

Selected 'India' from the autocomplete suggestions at (126, 118) on li.ui-menu-item a >> nth=1
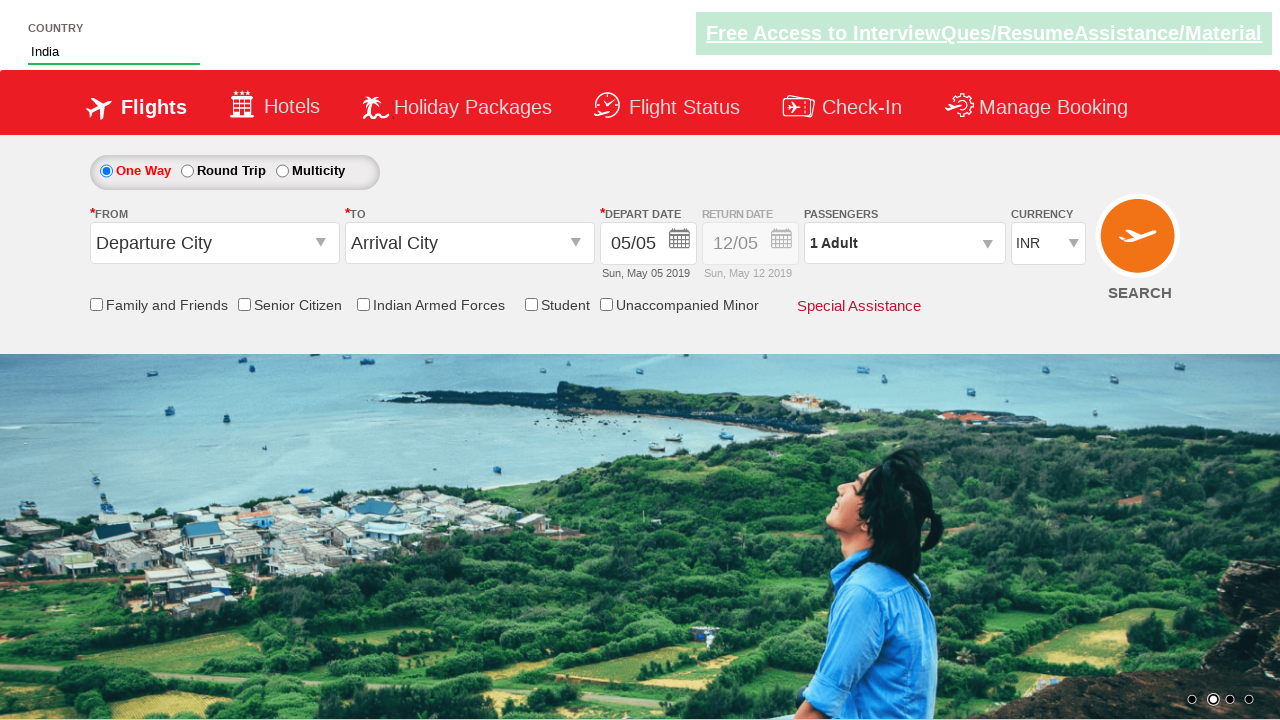

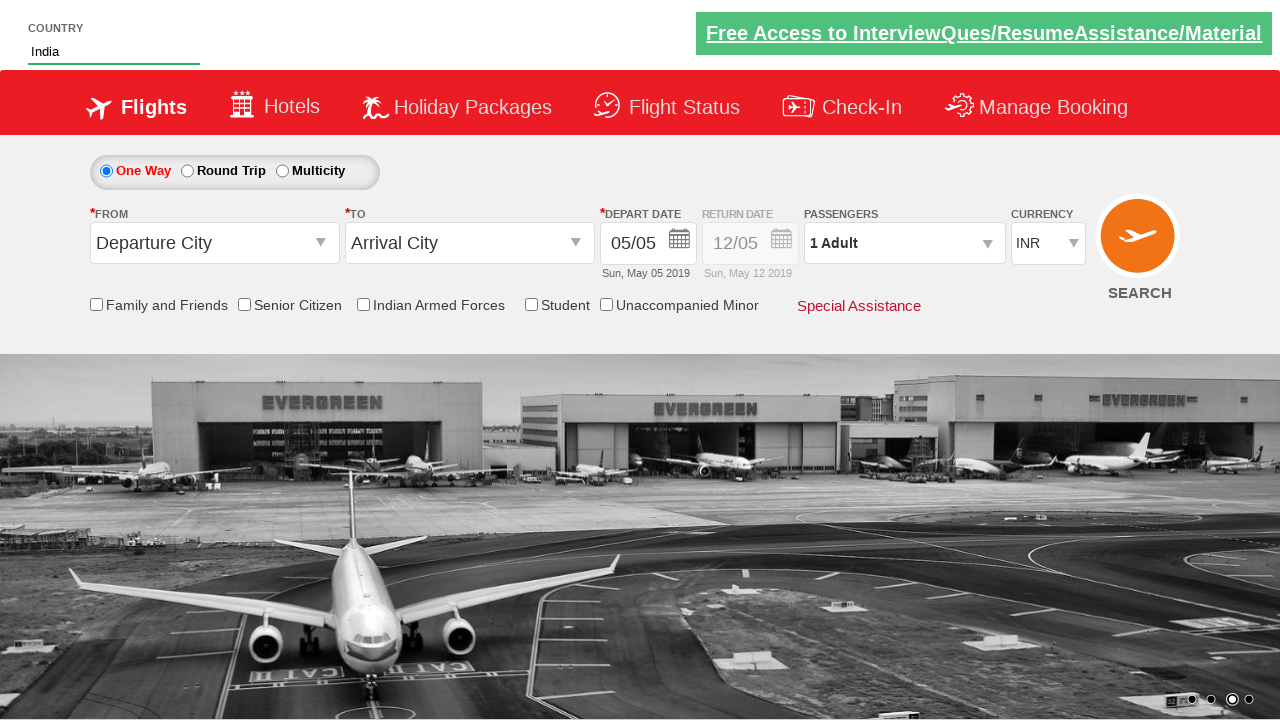